Navigates to a W3Schools JavaScript alert demo page and accepts the popup alert dialog

Starting URL: http://www.w3schools.com/js/tryit.asp?filename=tryjs_alert

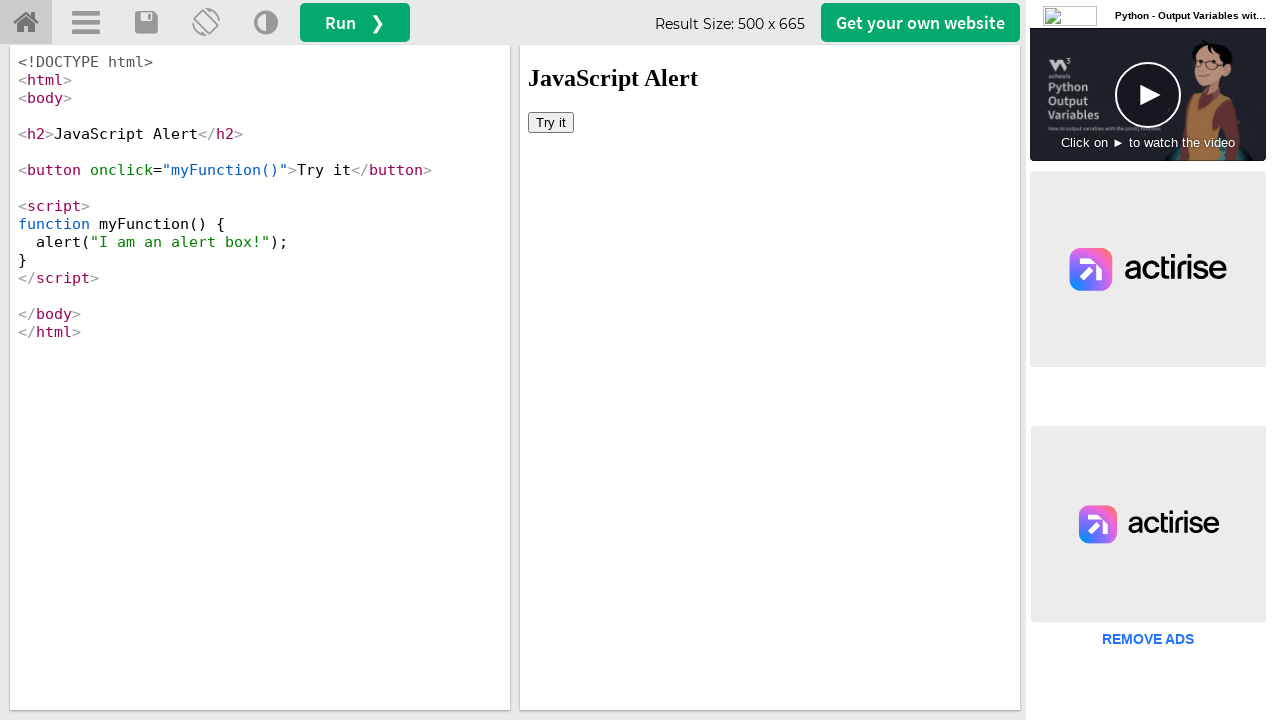

Set up dialog handler to automatically accept alerts
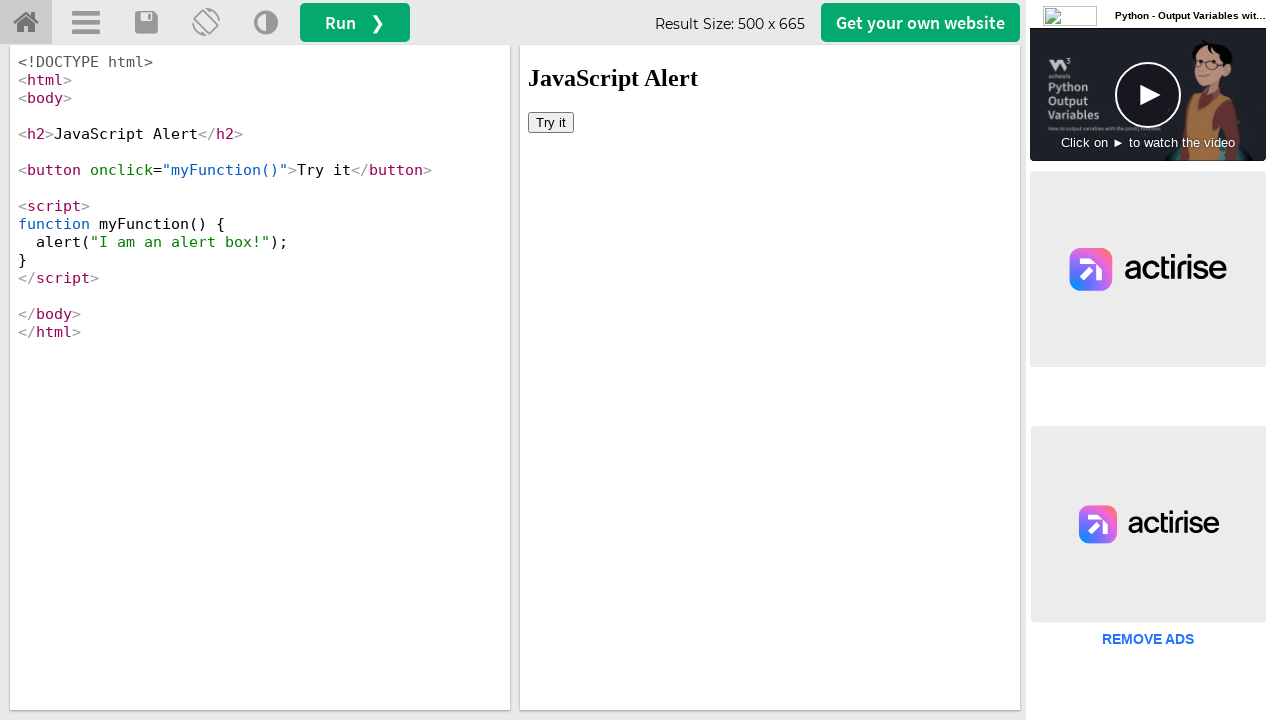

Located the iframeResult frame
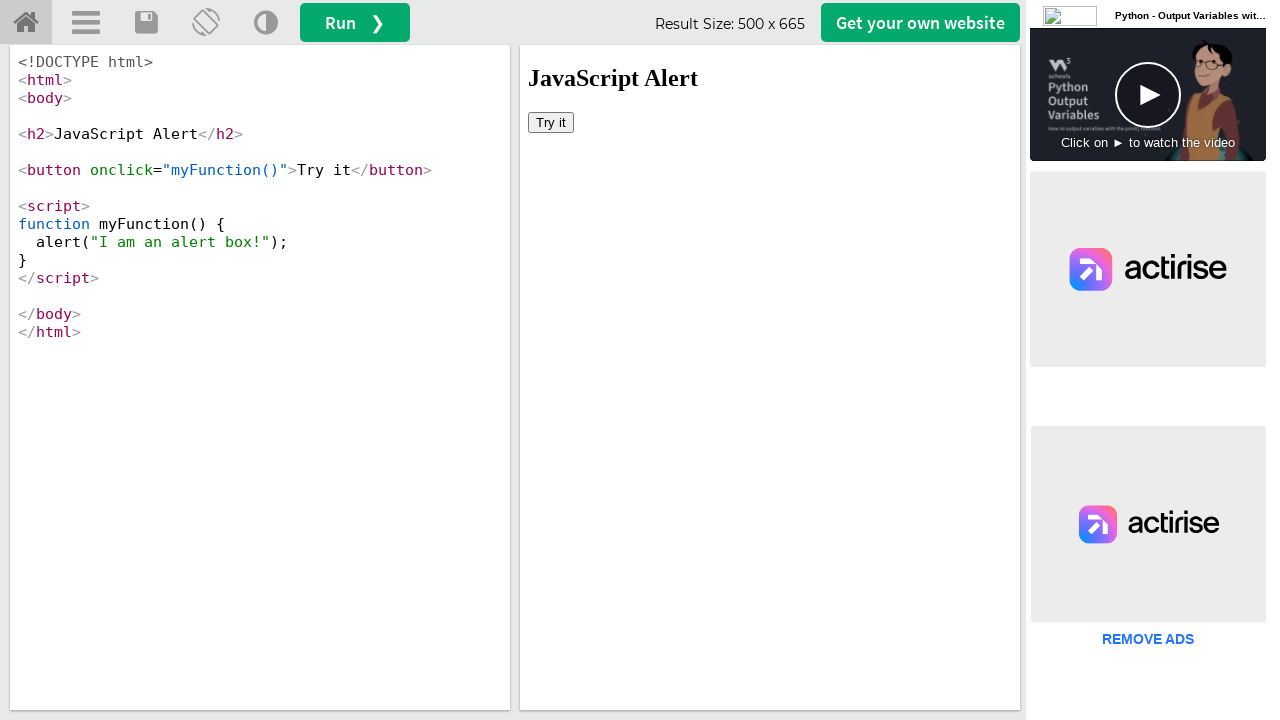

Clicked the button in the iframe to trigger the alert at (551, 122) on #iframeResult >> internal:control=enter-frame >> button
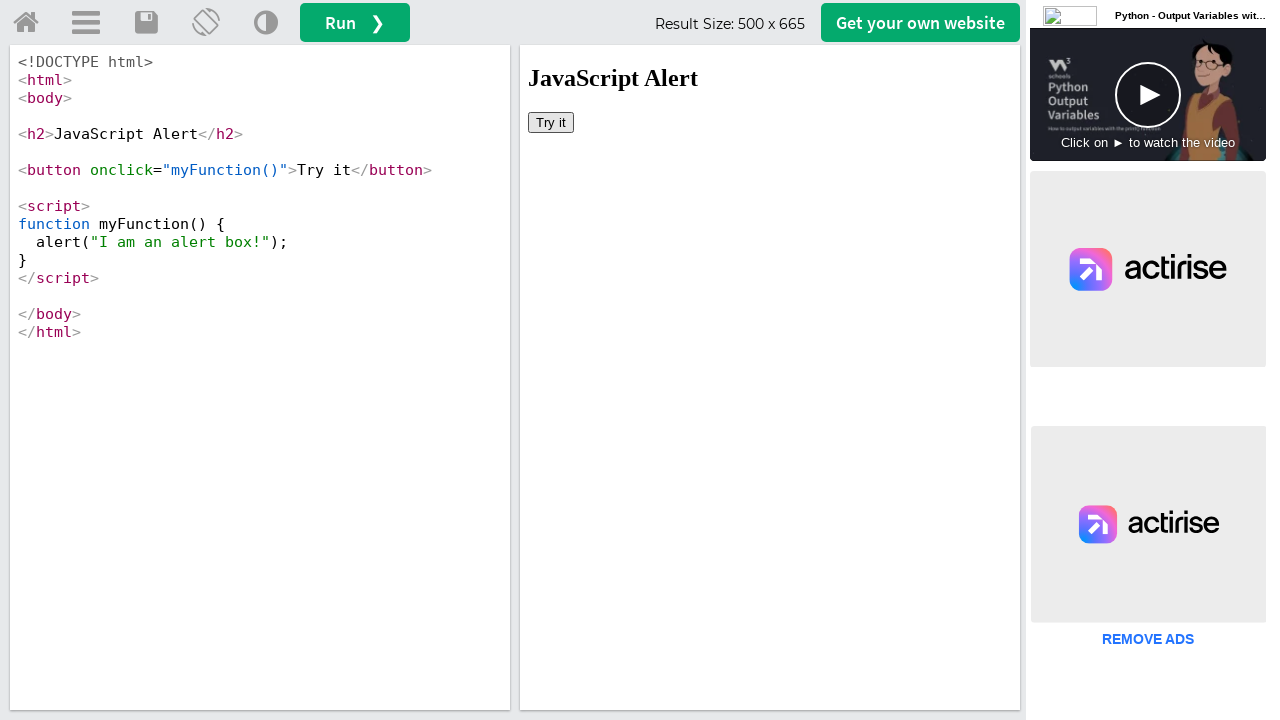

Alert was automatically accepted by the dialog handler
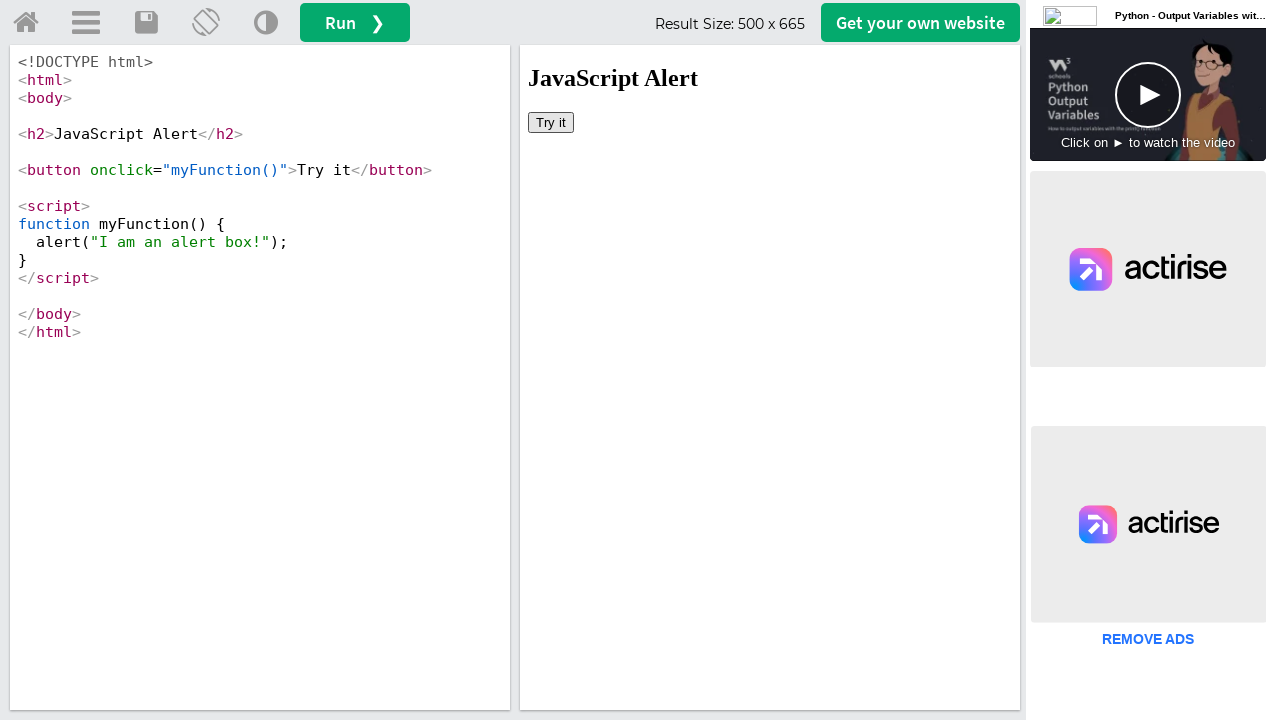

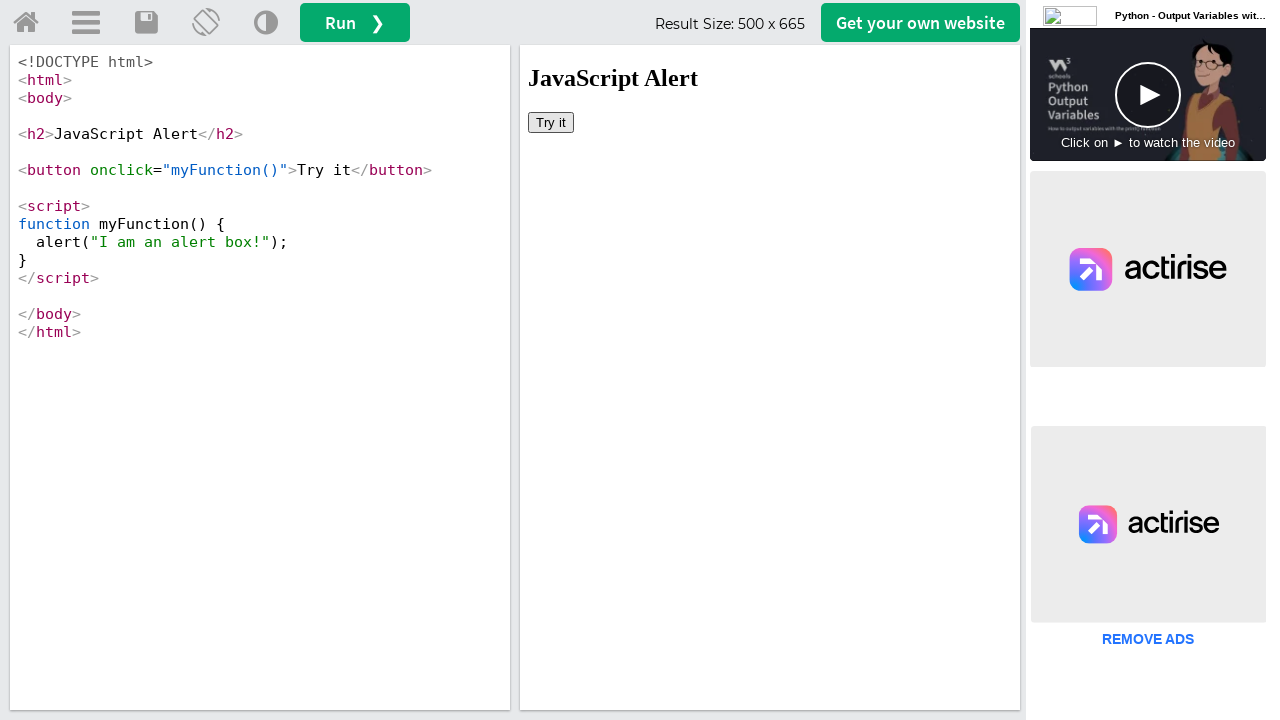